Tests a to-do list application by adding multiple tasks and verifying they are displayed correctly

Starting URL: https://herziopinto.github.io/lista-de-tarefas/

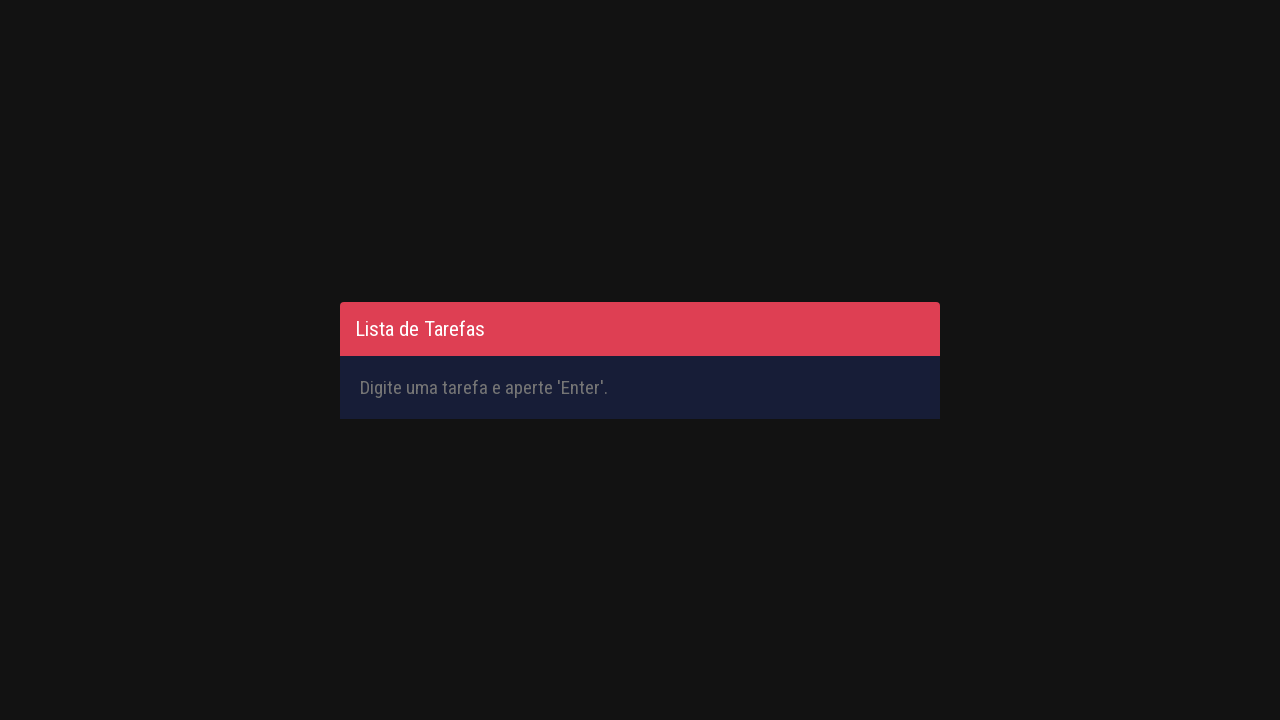

Filled input field with first task 'Aprender Selenium' on #inputTask
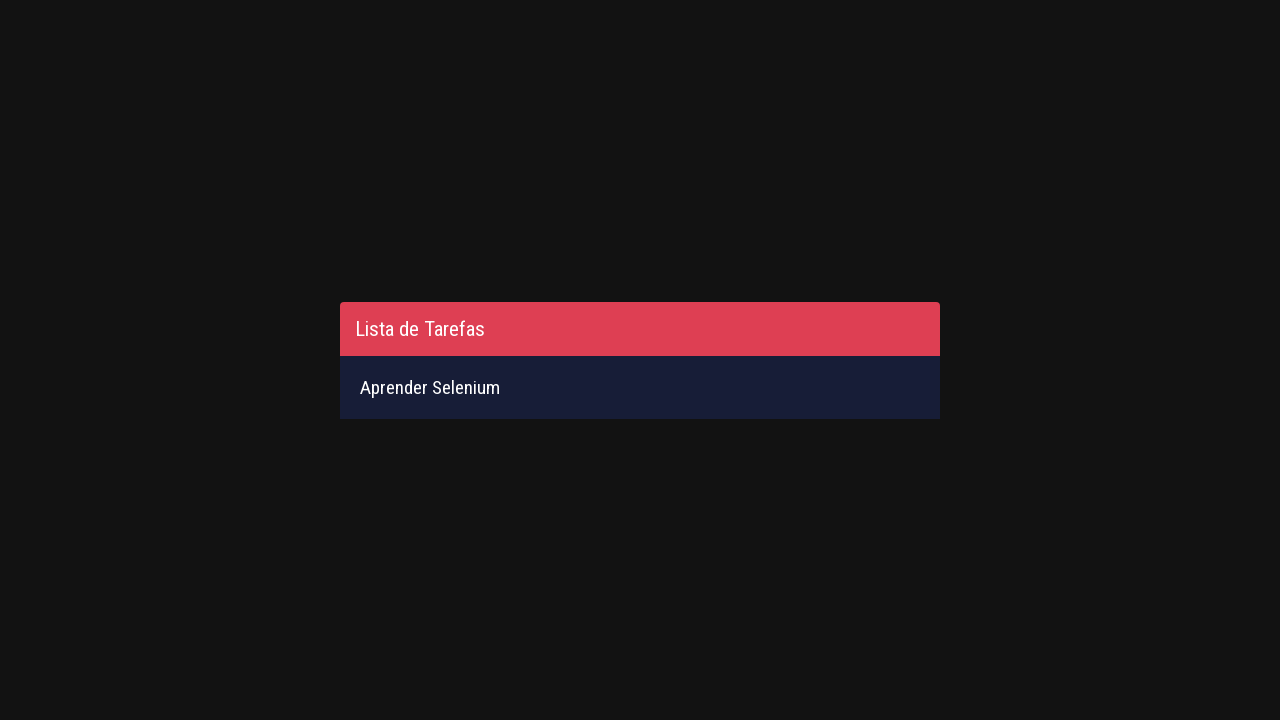

Pressed Enter to add first task on #inputTask
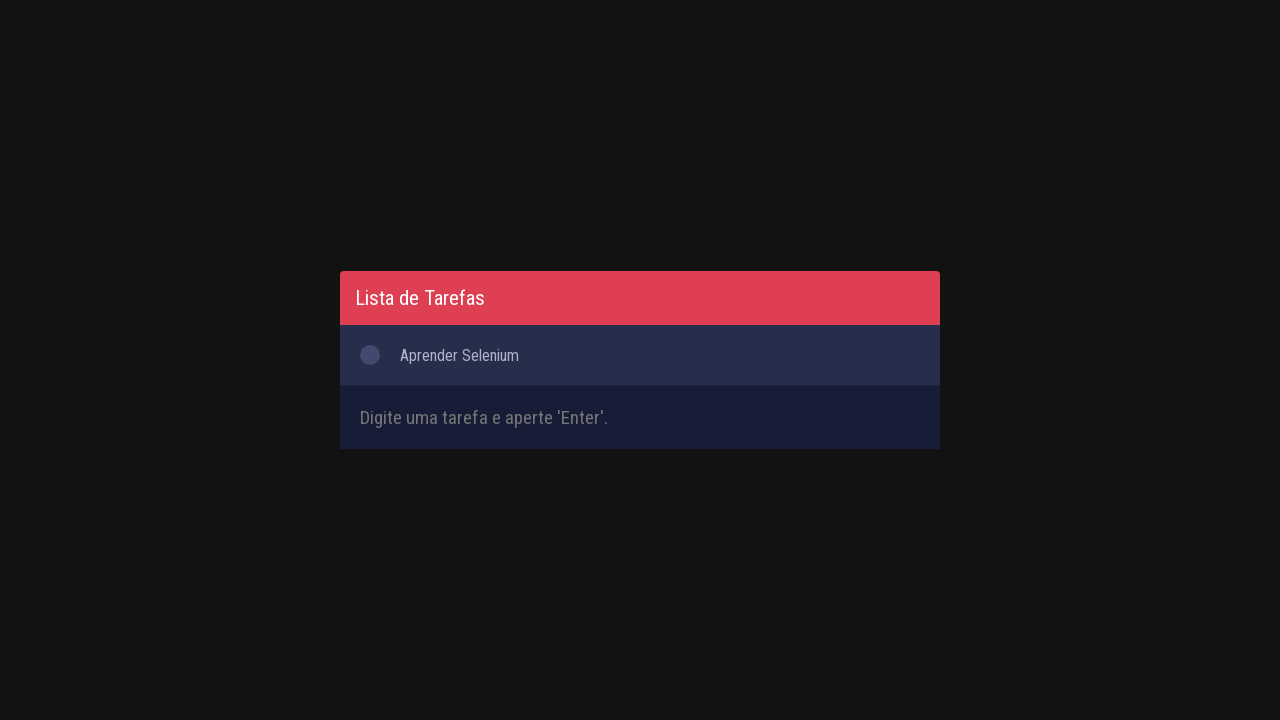

Filled input field with second task 'Lavar a Louça' on #inputTask
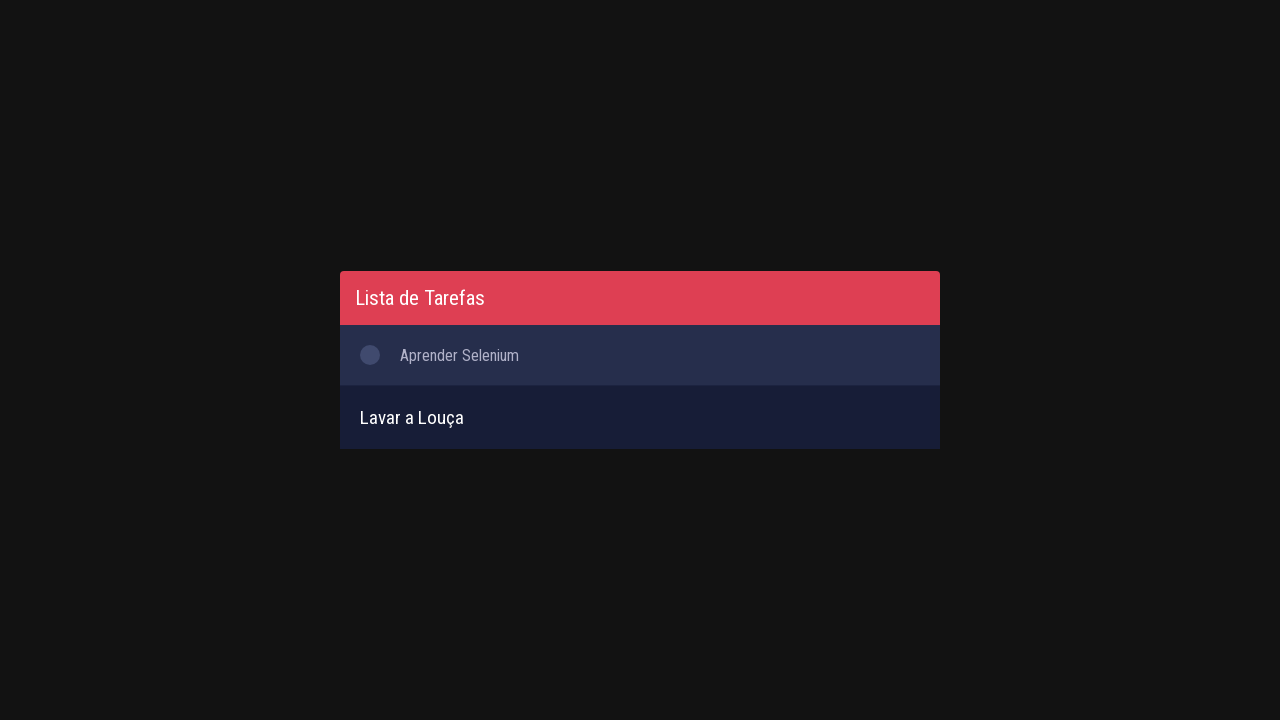

Pressed Enter to add second task on #inputTask
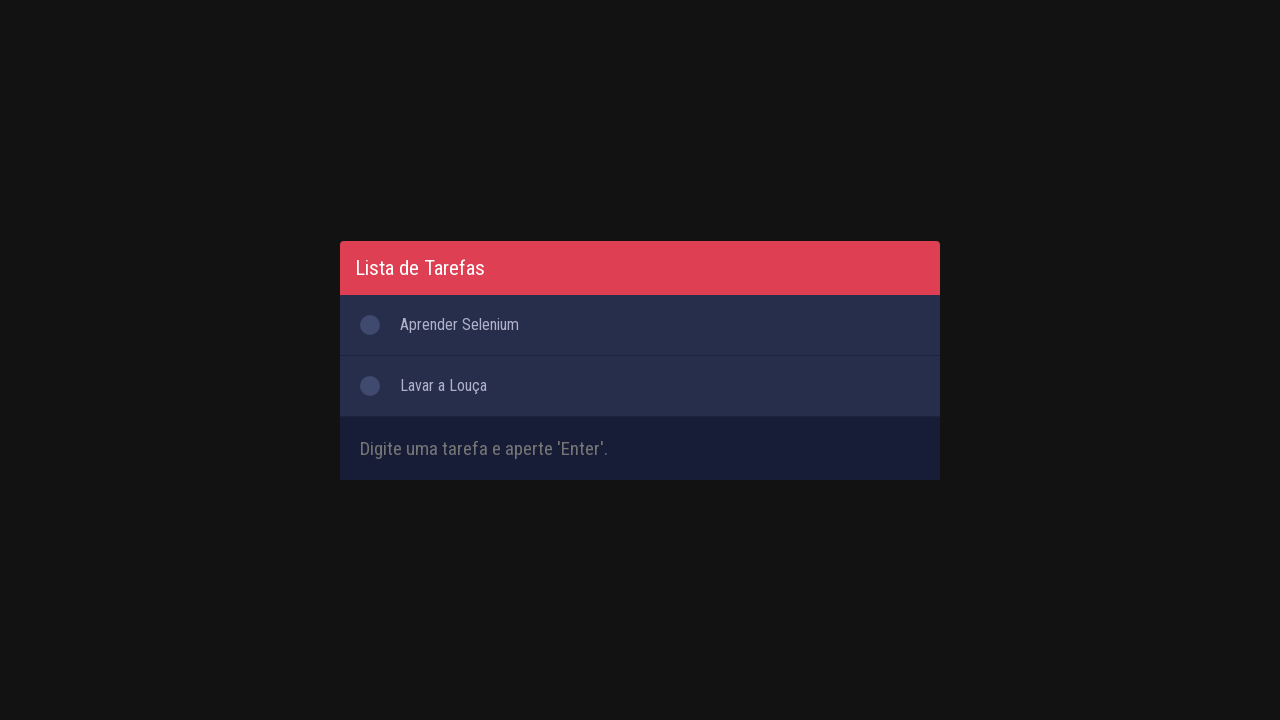

Filled input field with third task 'Ler um Livro' on #inputTask
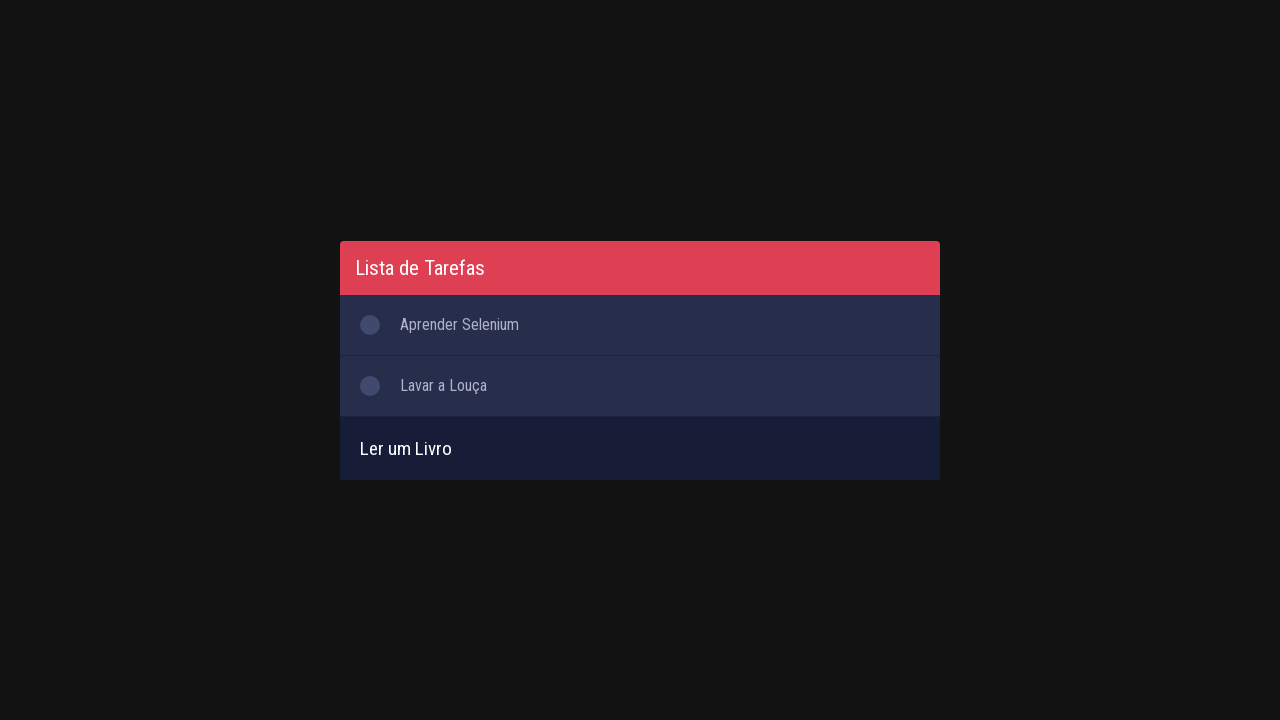

Pressed Enter to add third task on #inputTask
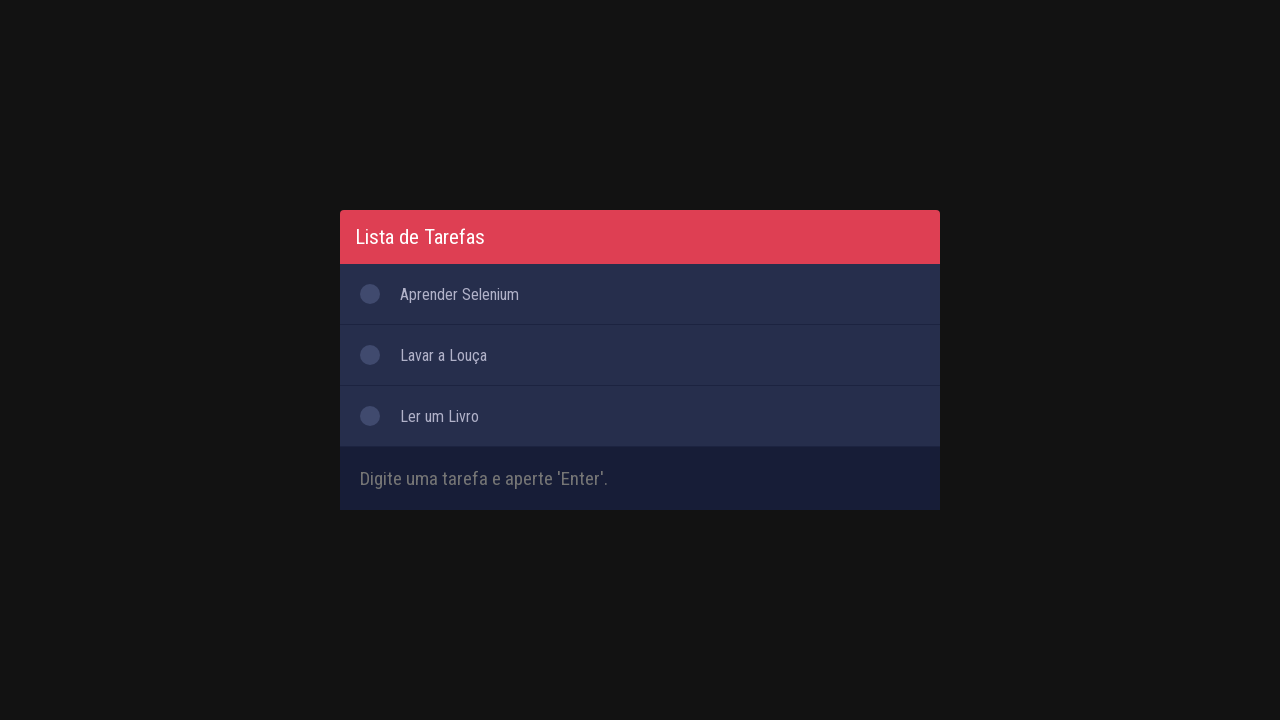

Filled input field with fourth task 'Ir ao mercado' on #inputTask
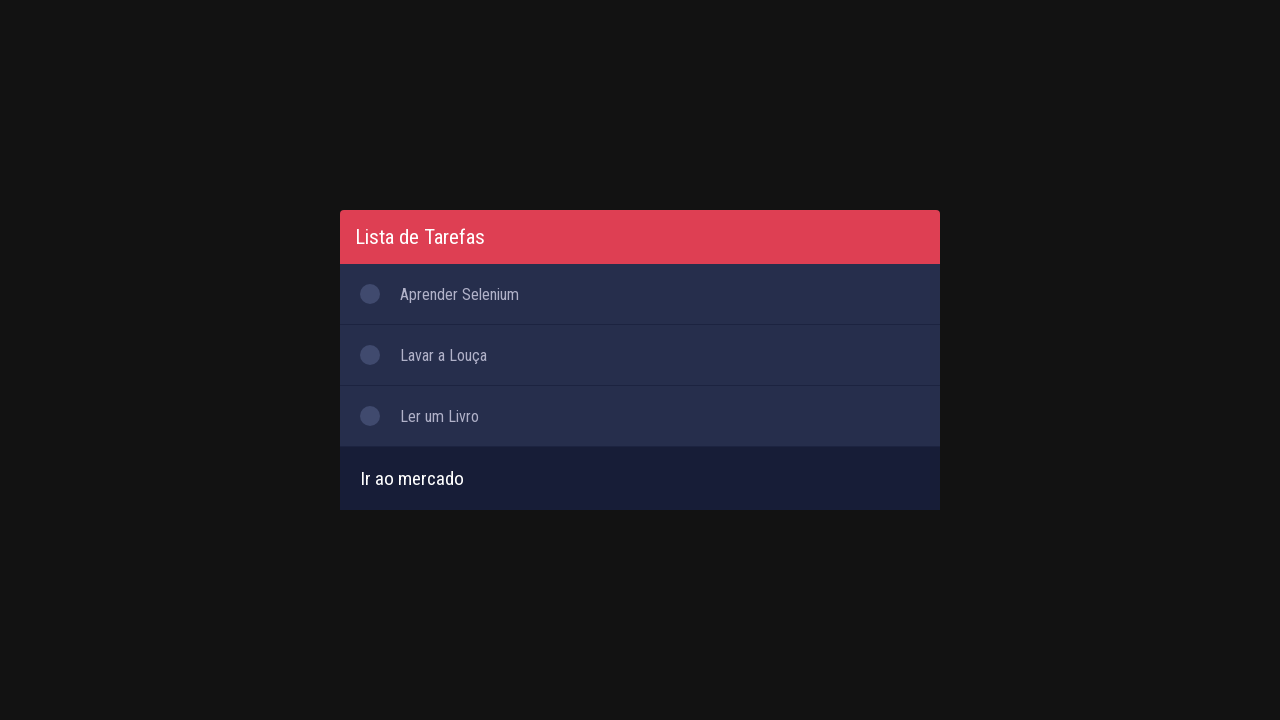

Pressed Enter to add fourth task on #inputTask
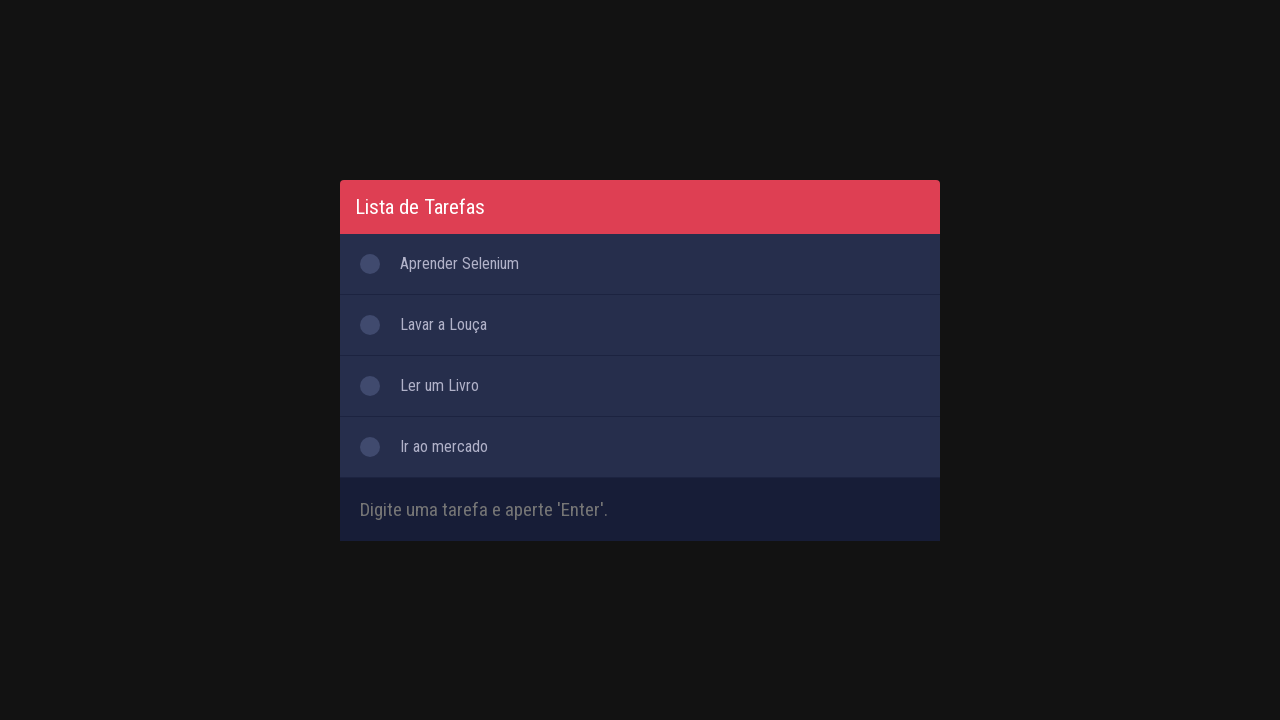

Filled input field with fifth task 'Lavar o carro' on #inputTask
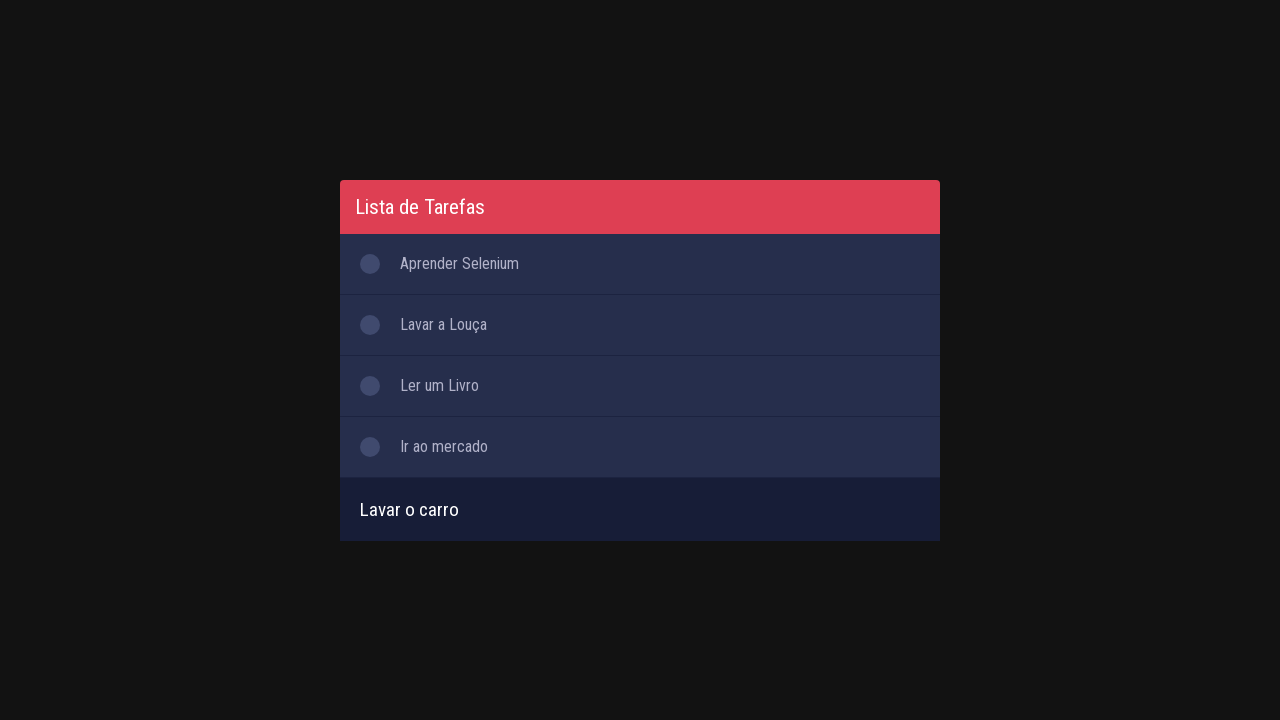

Pressed Enter to add fifth task on #inputTask
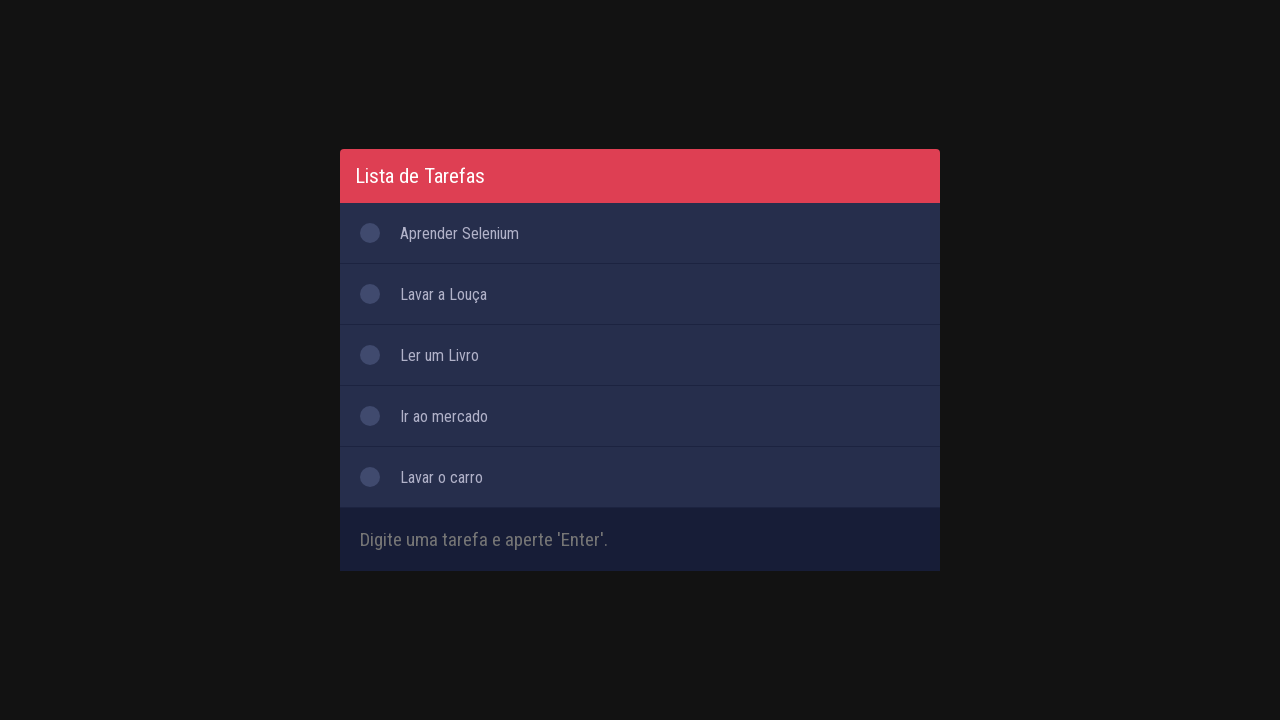

Waited for all five tasks to be displayed in the list
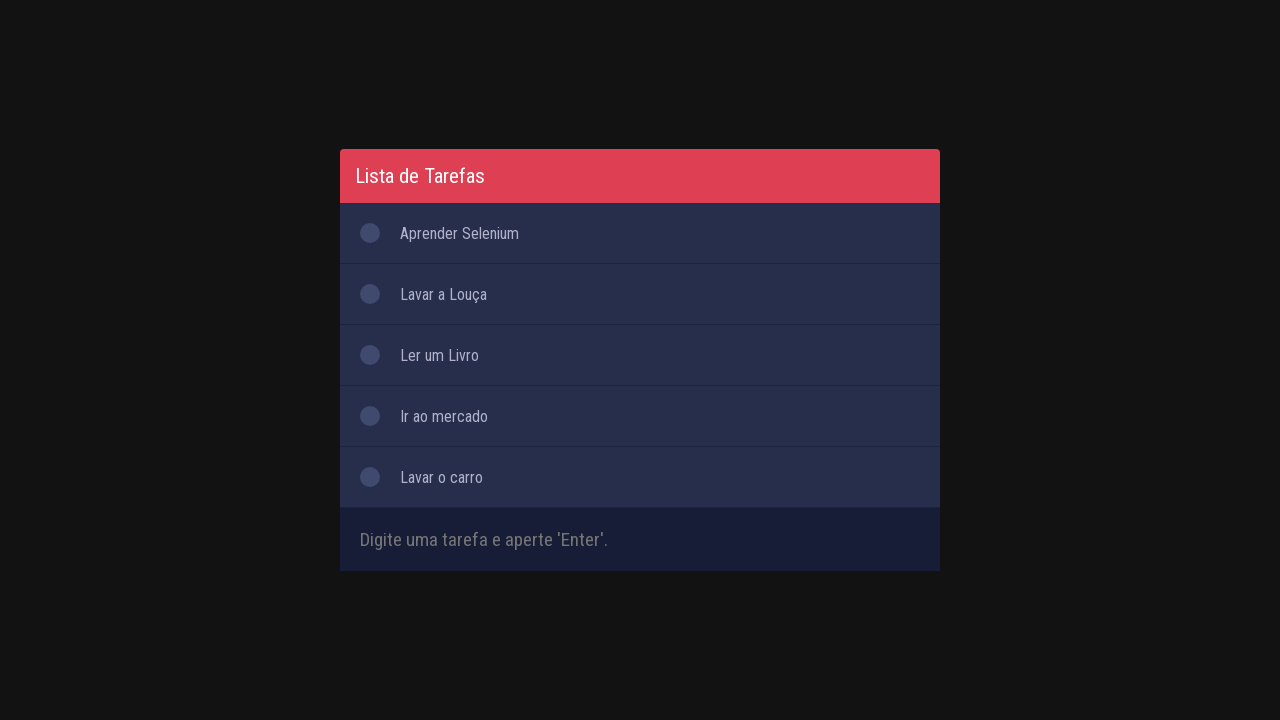

Verified first task 'Aprender Selenium' is displayed
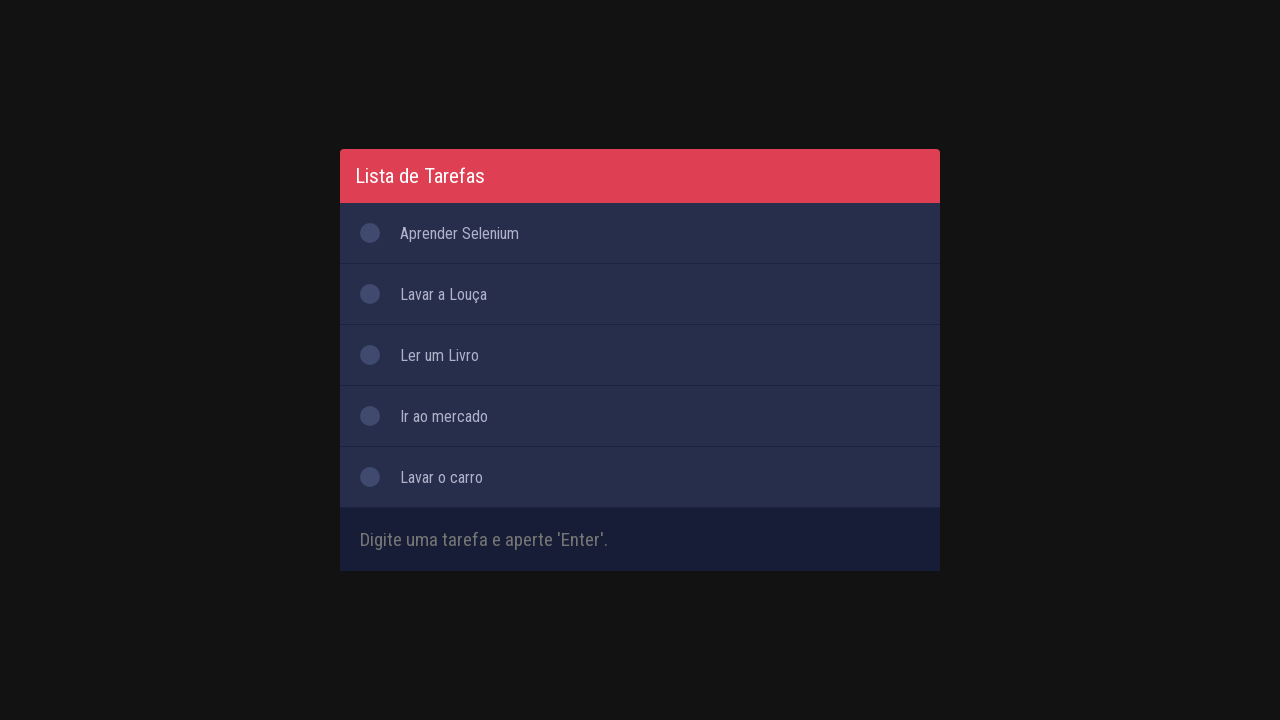

Verified second task 'Lavar a Louça' is displayed
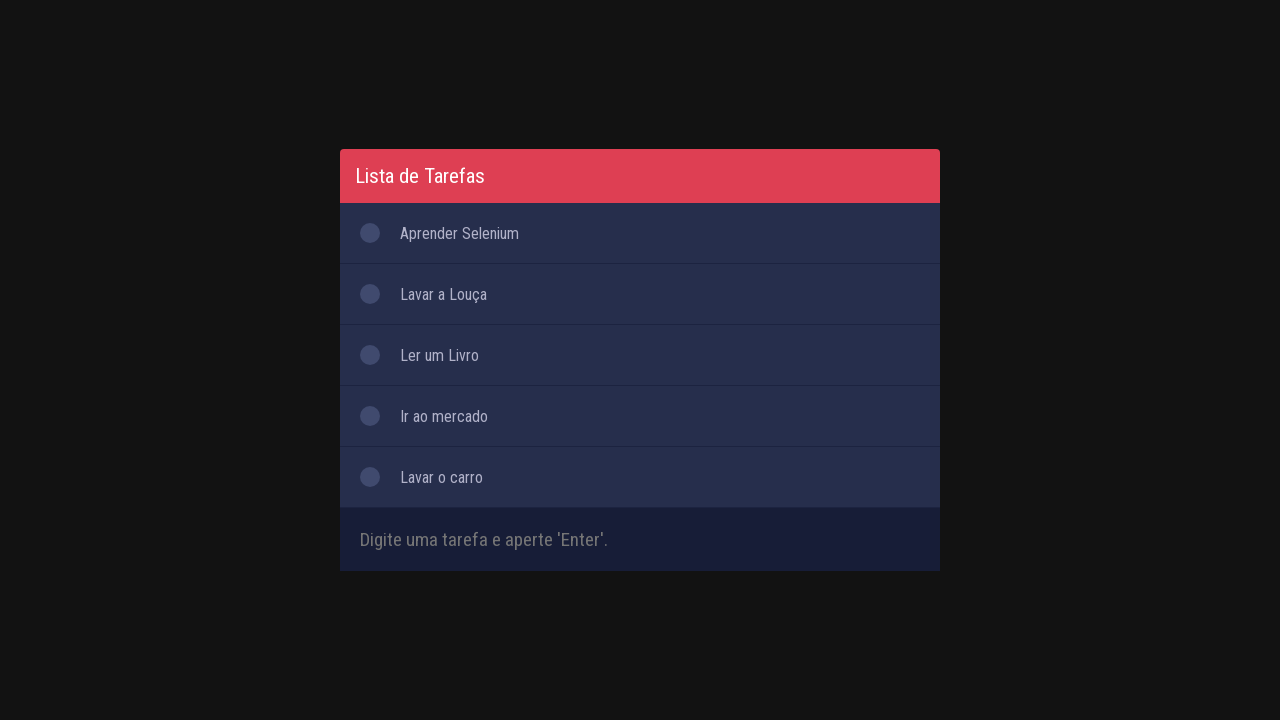

Verified third task 'Ler um Livro' is displayed
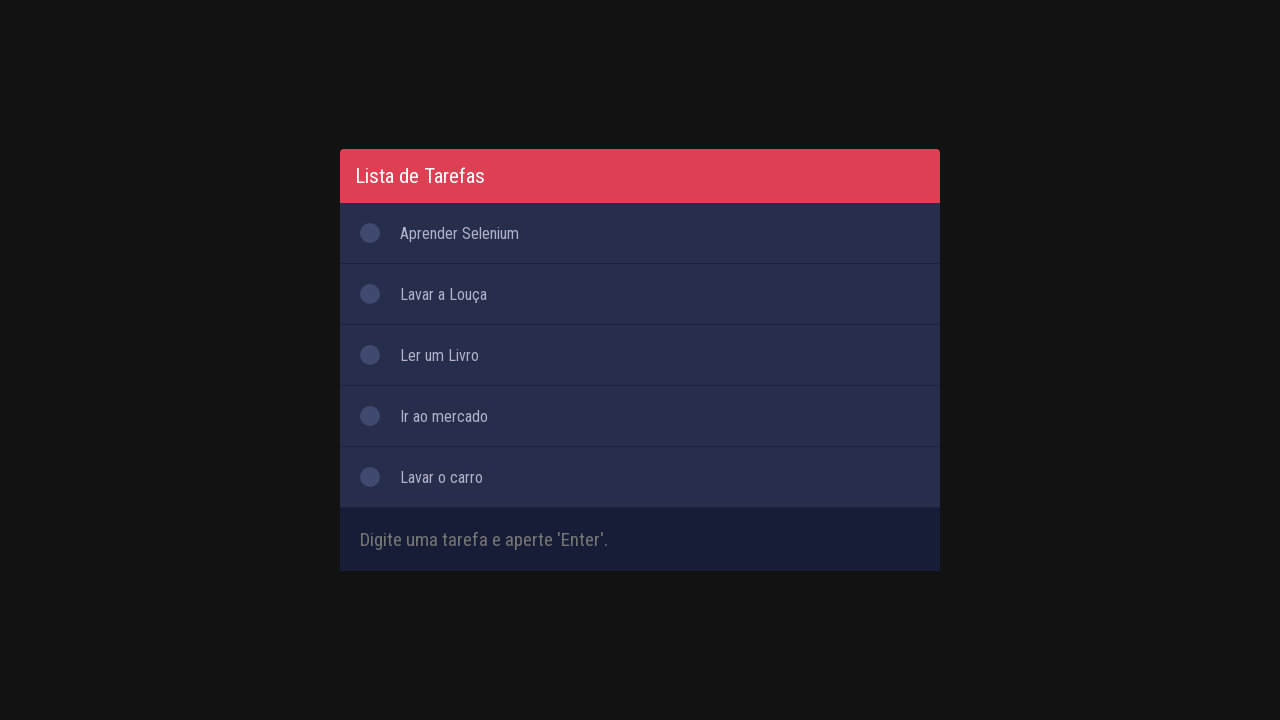

Verified fourth task 'Ir ao mercado' is displayed
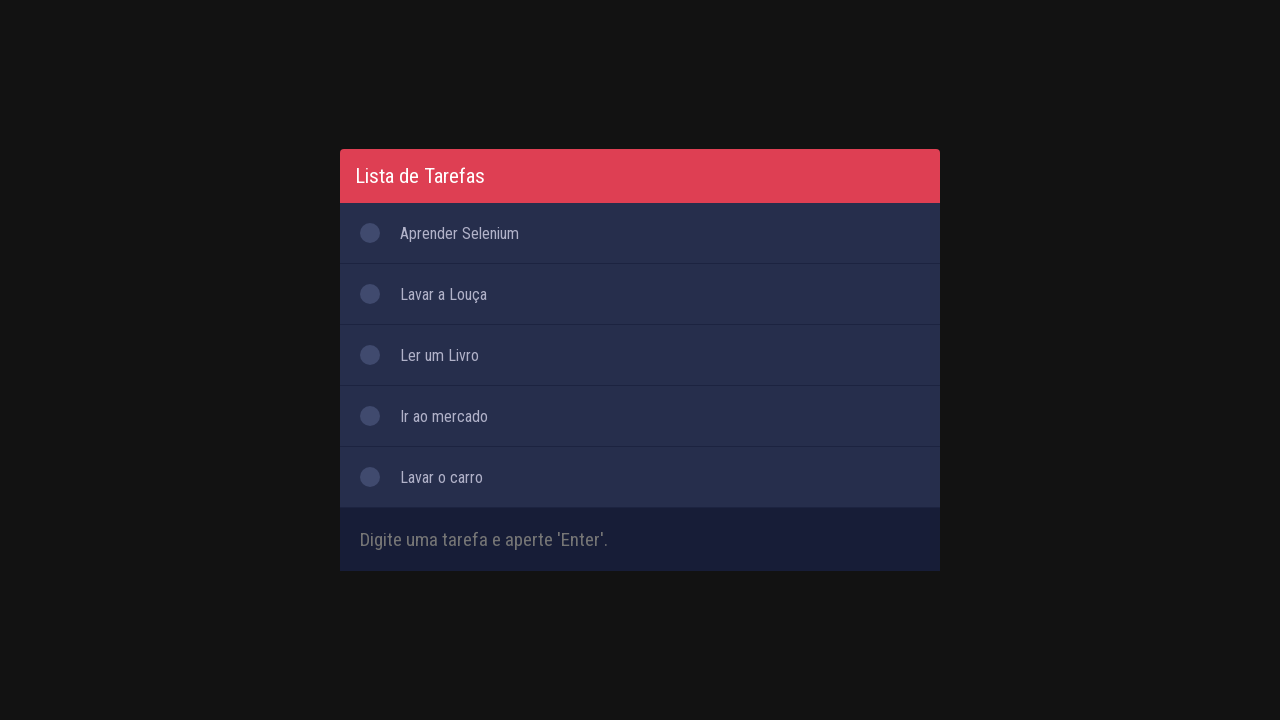

Verified fifth task 'Lavar o carro' is displayed
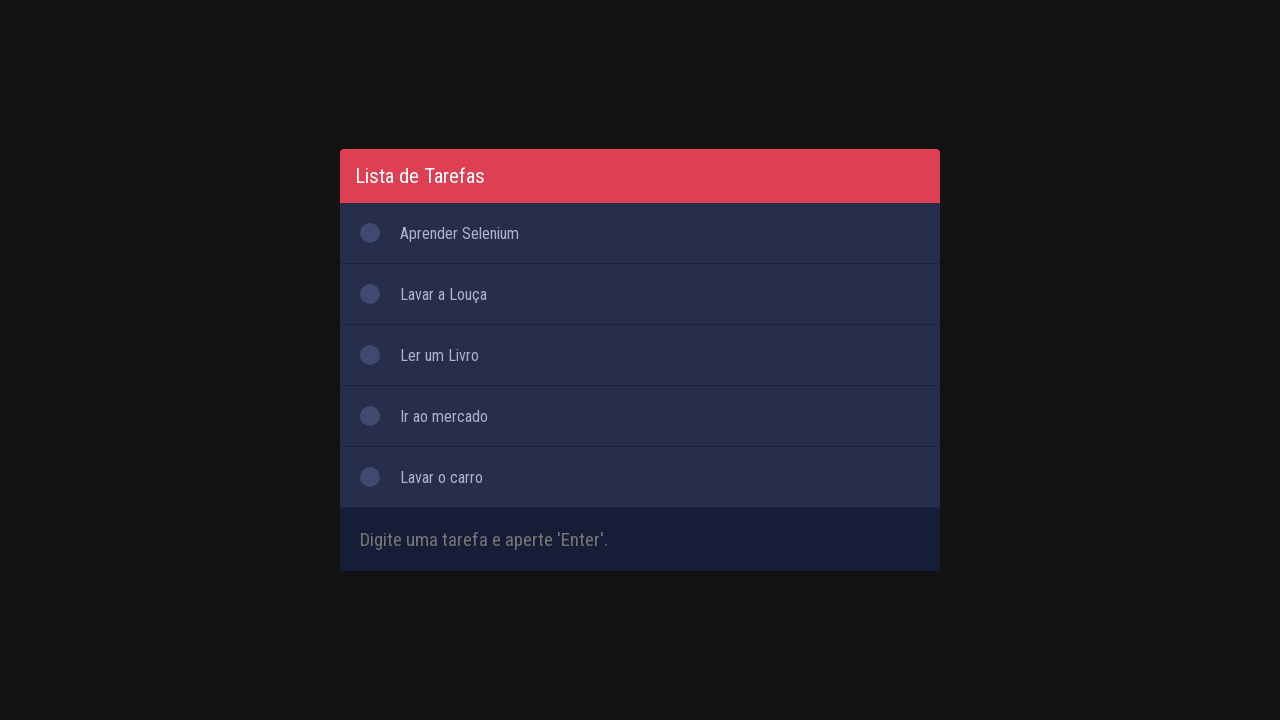

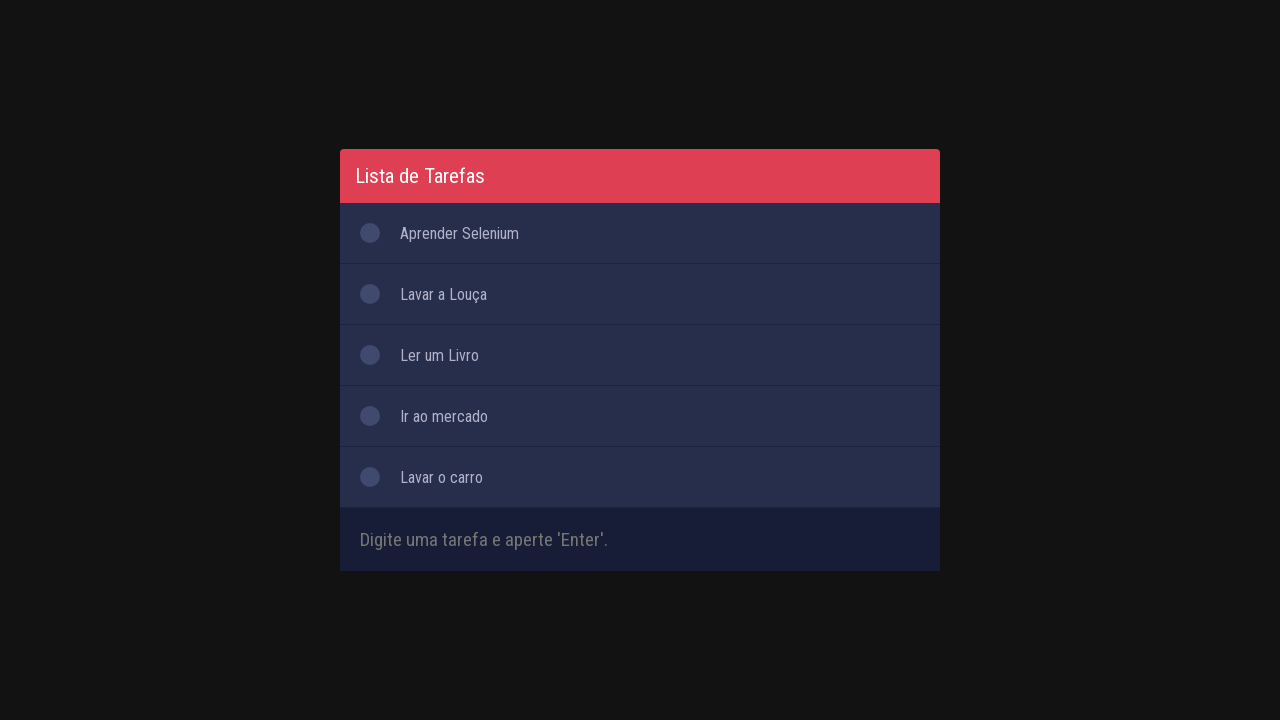